Tests jQuery UI's Checkboxradio widget by navigating to the demo page, switching into an iframe containing the demo, and clicking on a radio button option.

Starting URL: https://jqueryui.com/

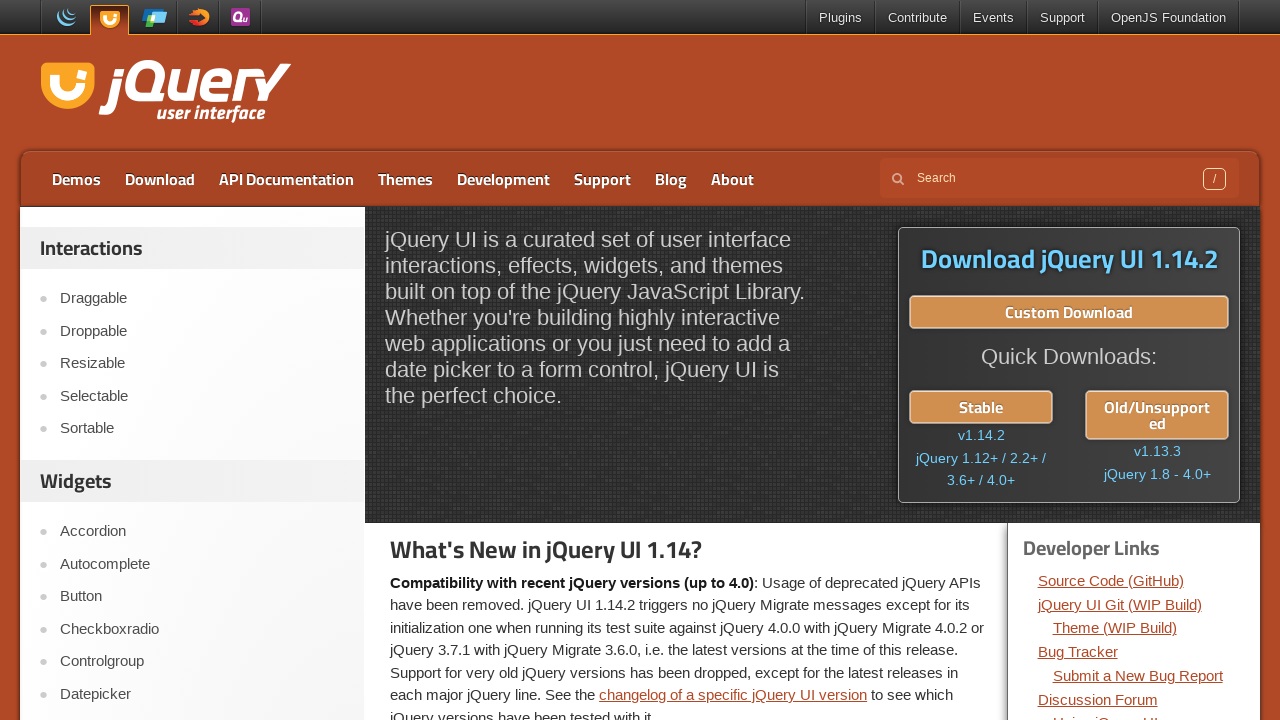

Clicked on Checkboxradio link in the navigation at (202, 629) on xpath=//a[text()='Checkboxradio']
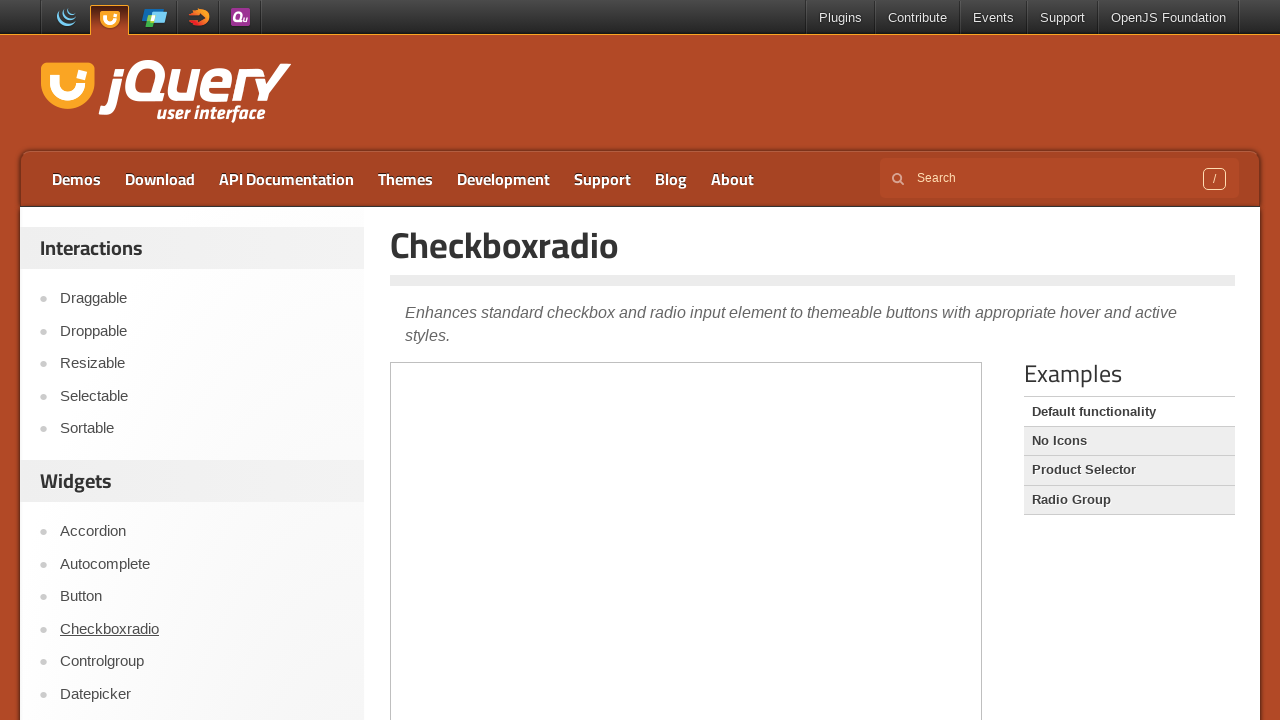

Demo frame loaded
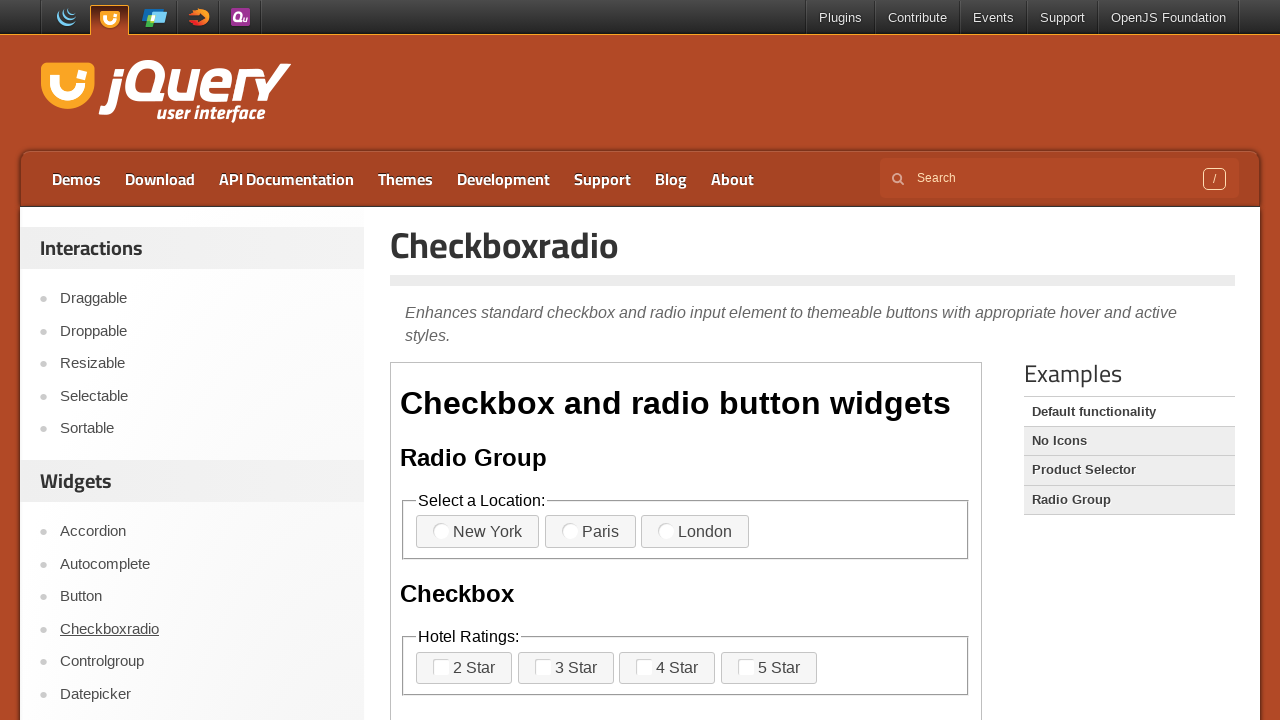

Located and switched context to demo iframe
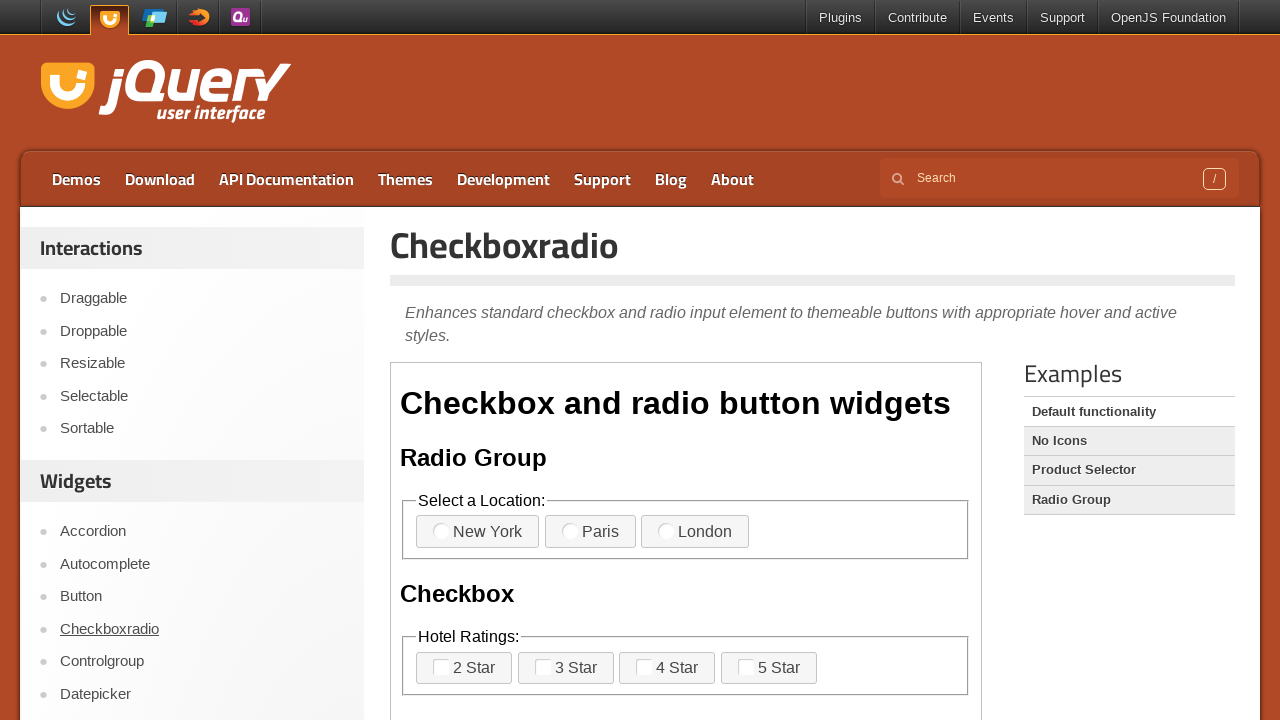

Clicked on the first radio button option inside the frame at (478, 532) on .demo-frame >> internal:control=enter-frame >> xpath=//label[@for='radio-1']
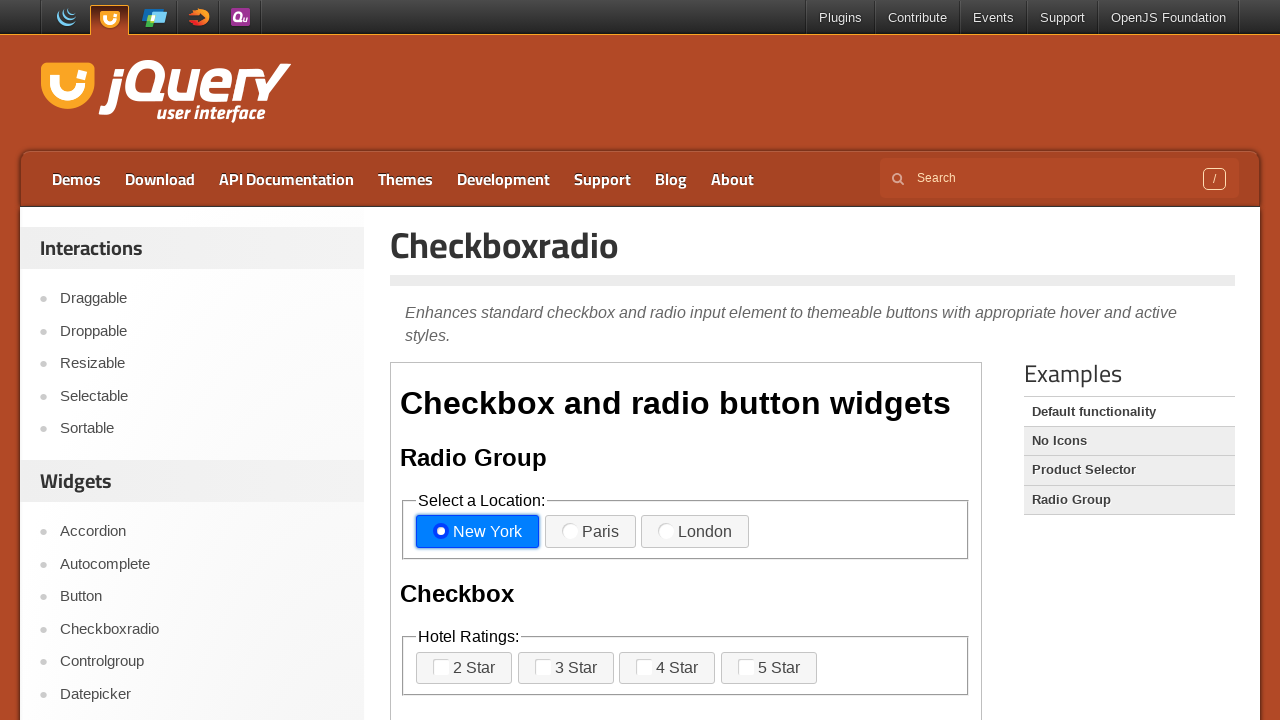

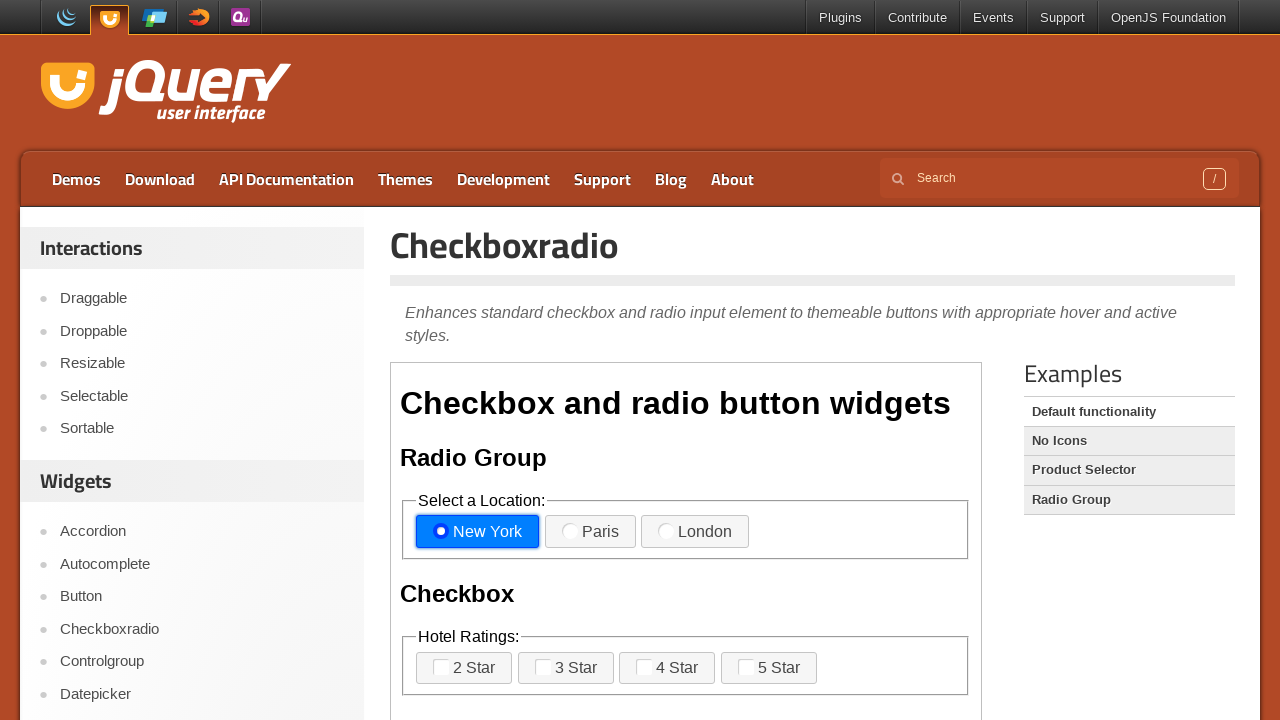